Tests dropdown selection functionality by waiting for a dropdown to be visible and selecting an option by index

Starting URL: https://the-internet.herokuapp.com/dropdown

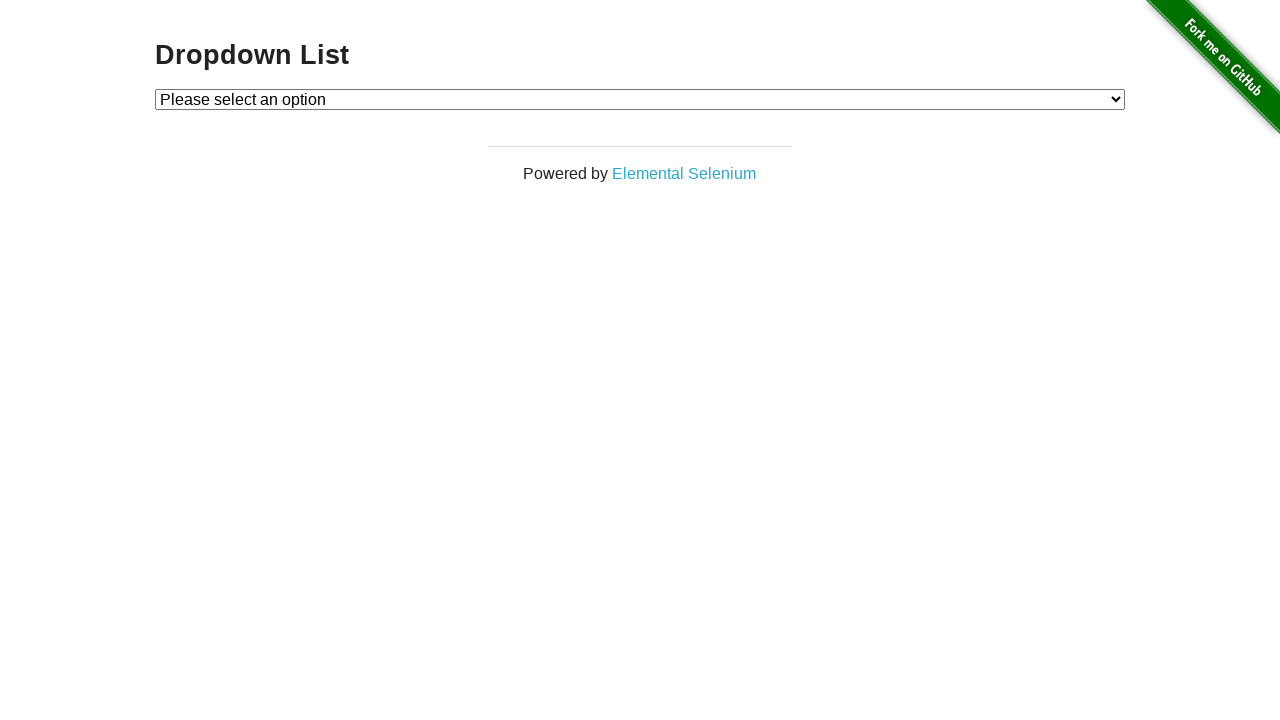

Waited for dropdown to be visible
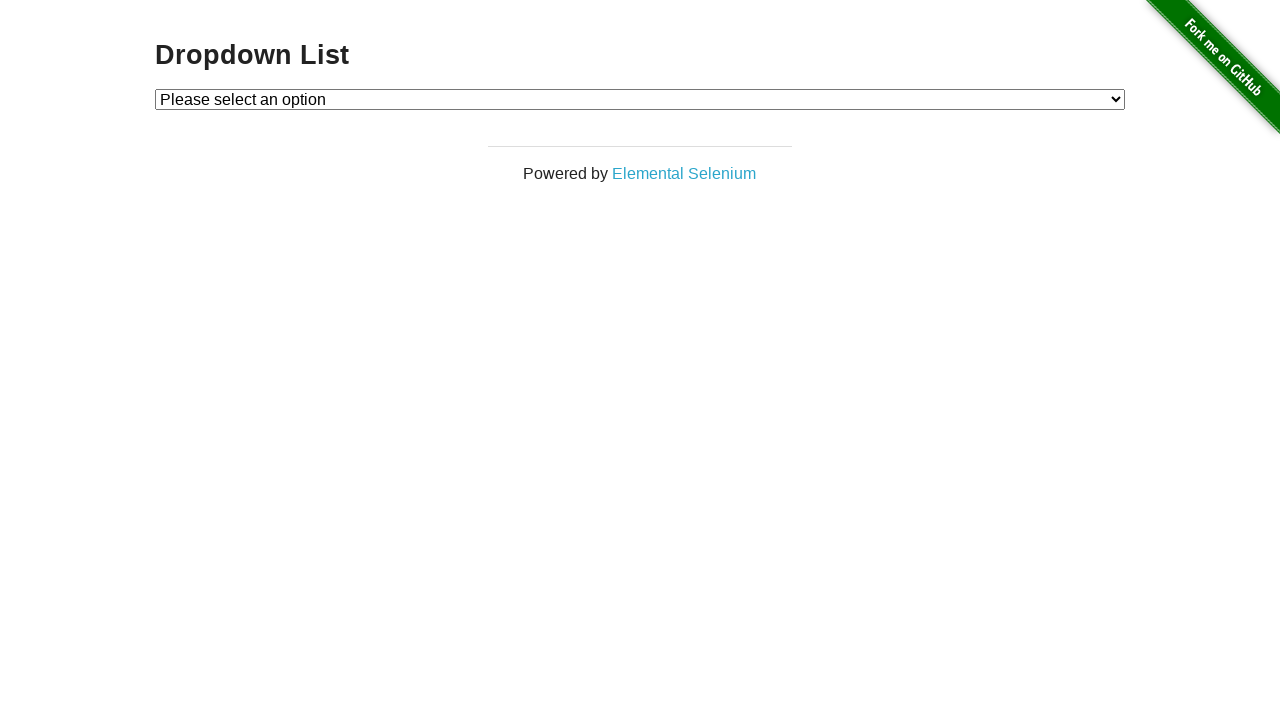

Selected option at index 1 from dropdown on select#dropdown
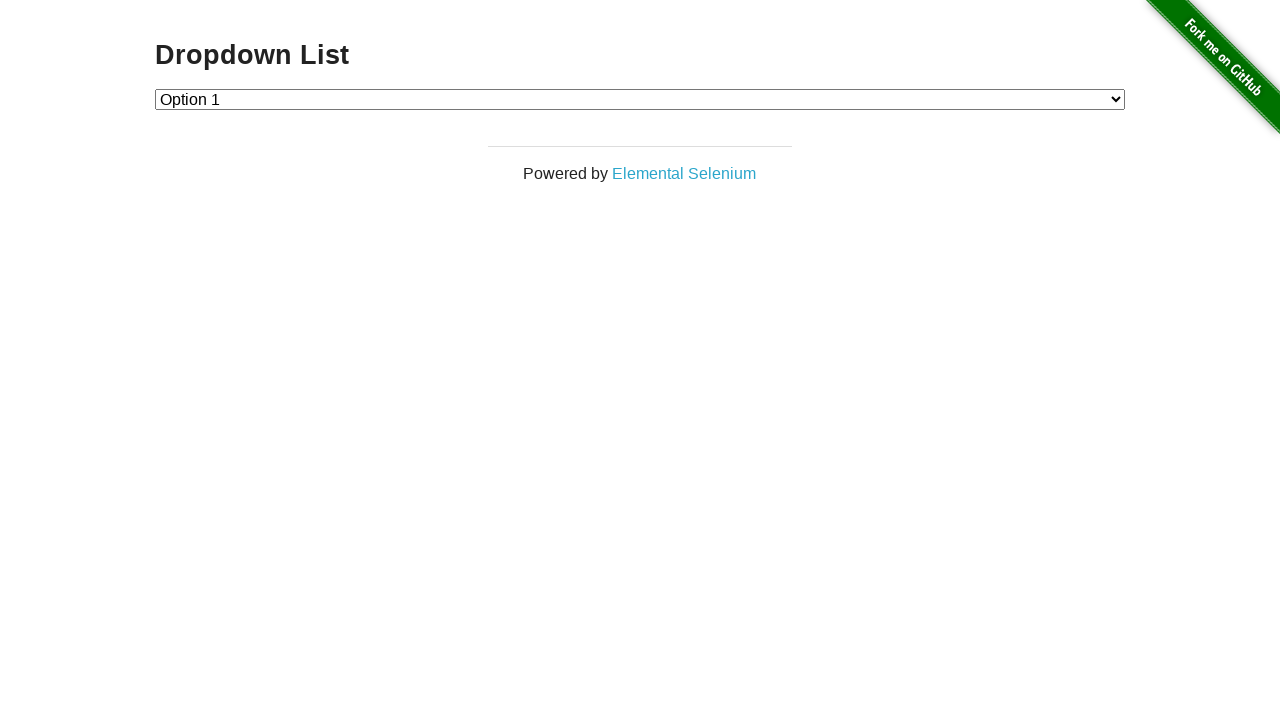

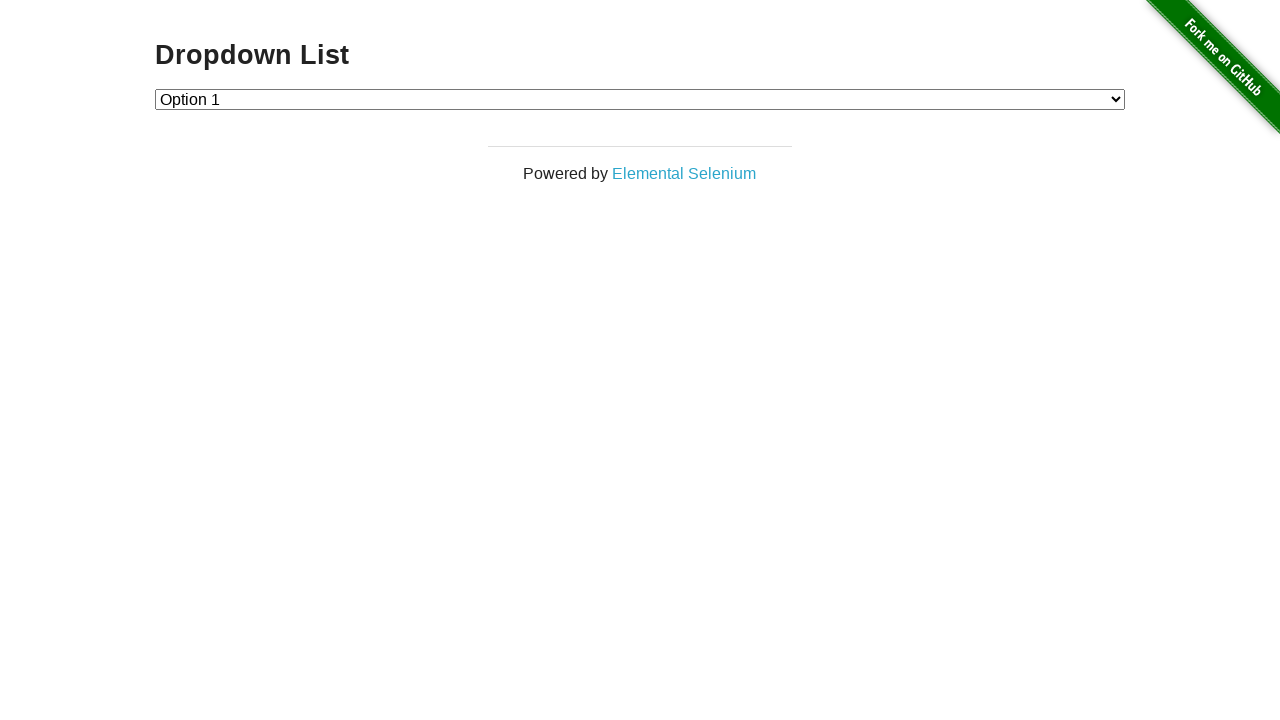